Navigates to lanqiao.cn website and waits for page elements to load, demonstrating explicit wait functionality

Starting URL: https://www.lanqiao.cn

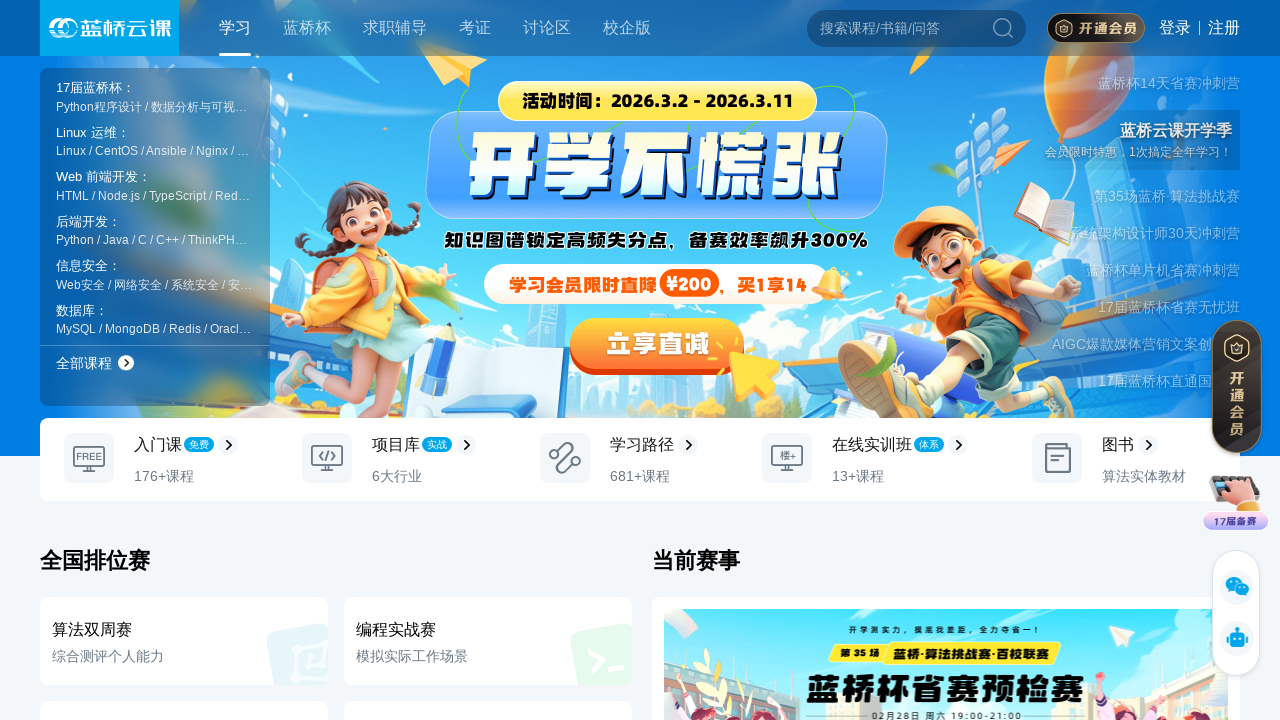

Waited for page domcontentloaded state on lanqiao.cn
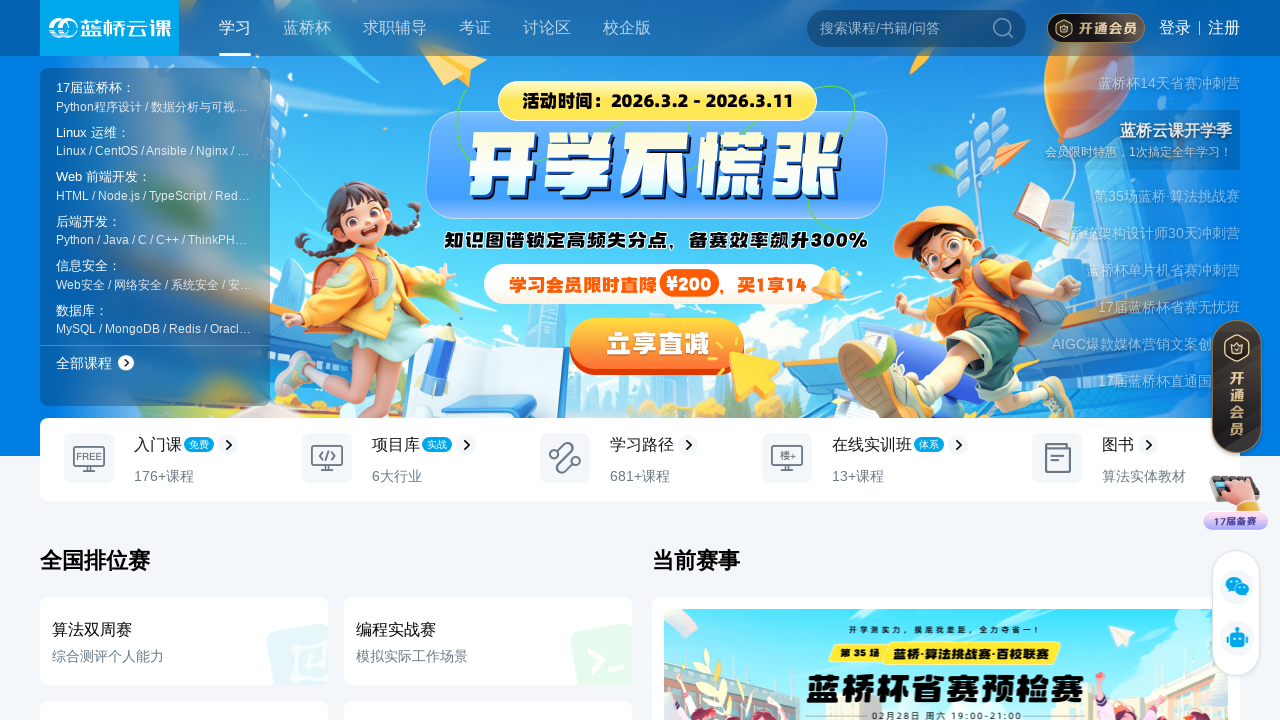

Attempted to wait for element with id='kkk' (timeout expected)
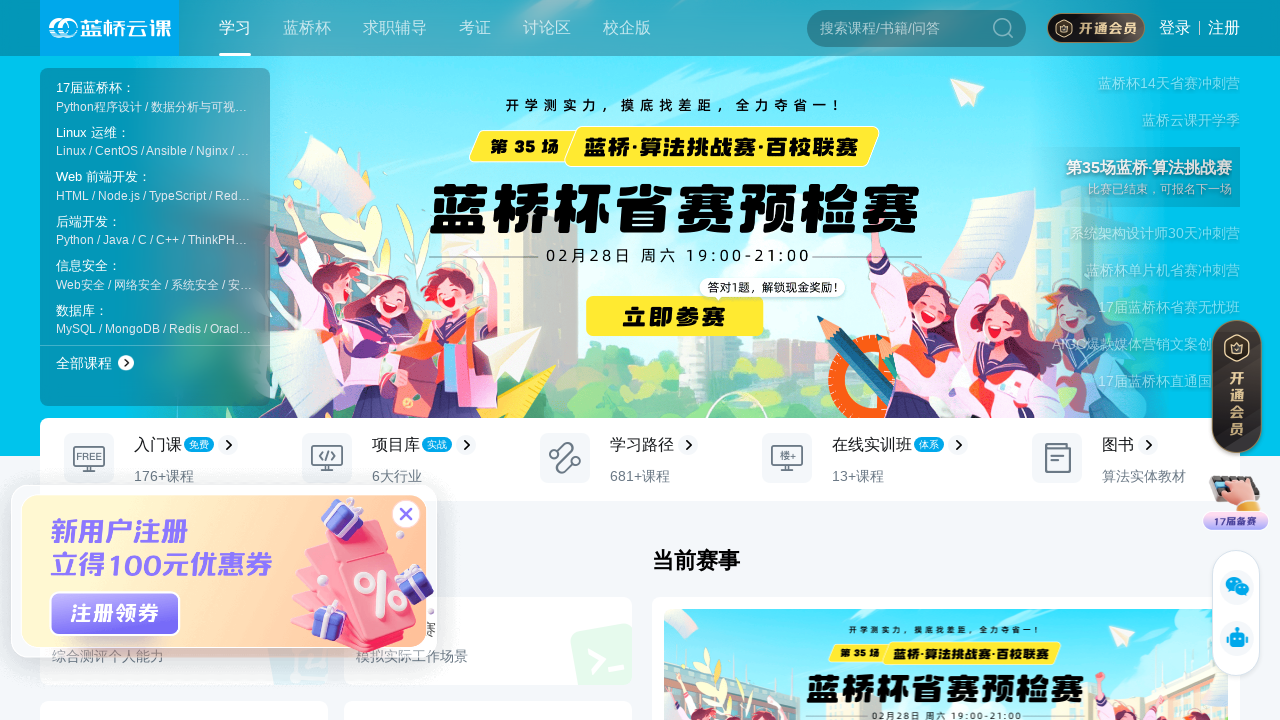

Attempted to wait for element with id='123' (timeout expected)
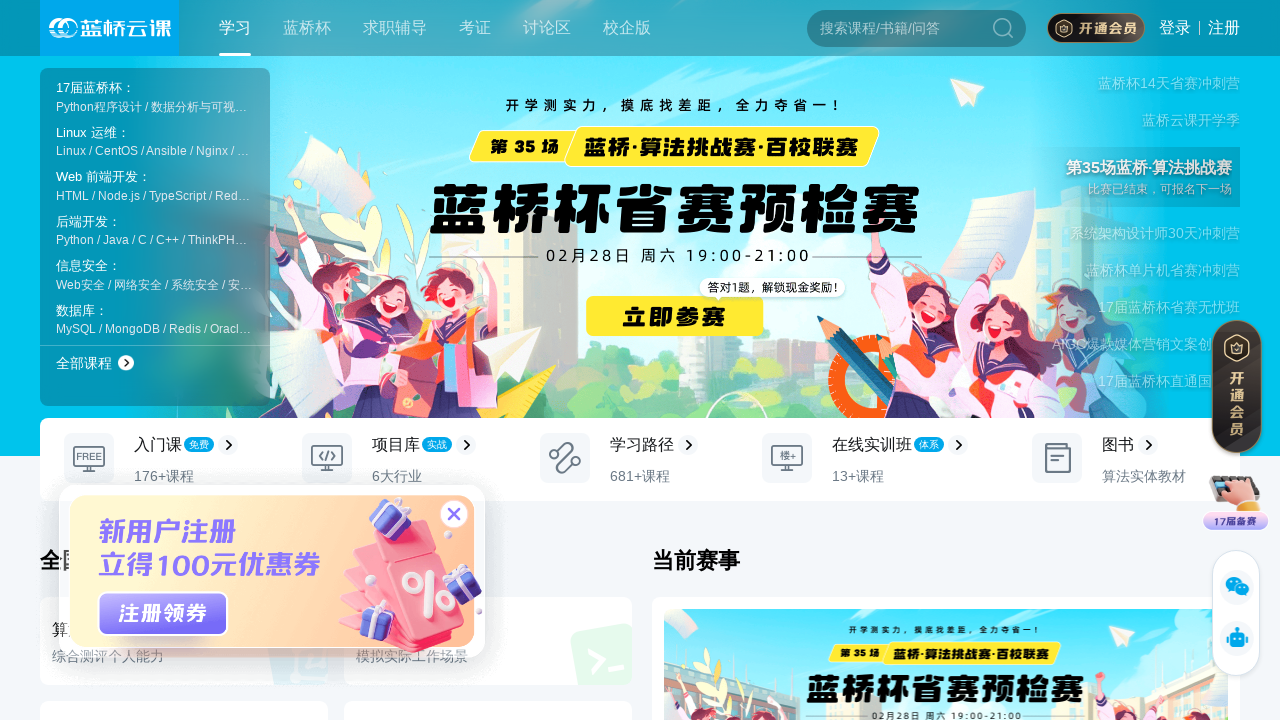

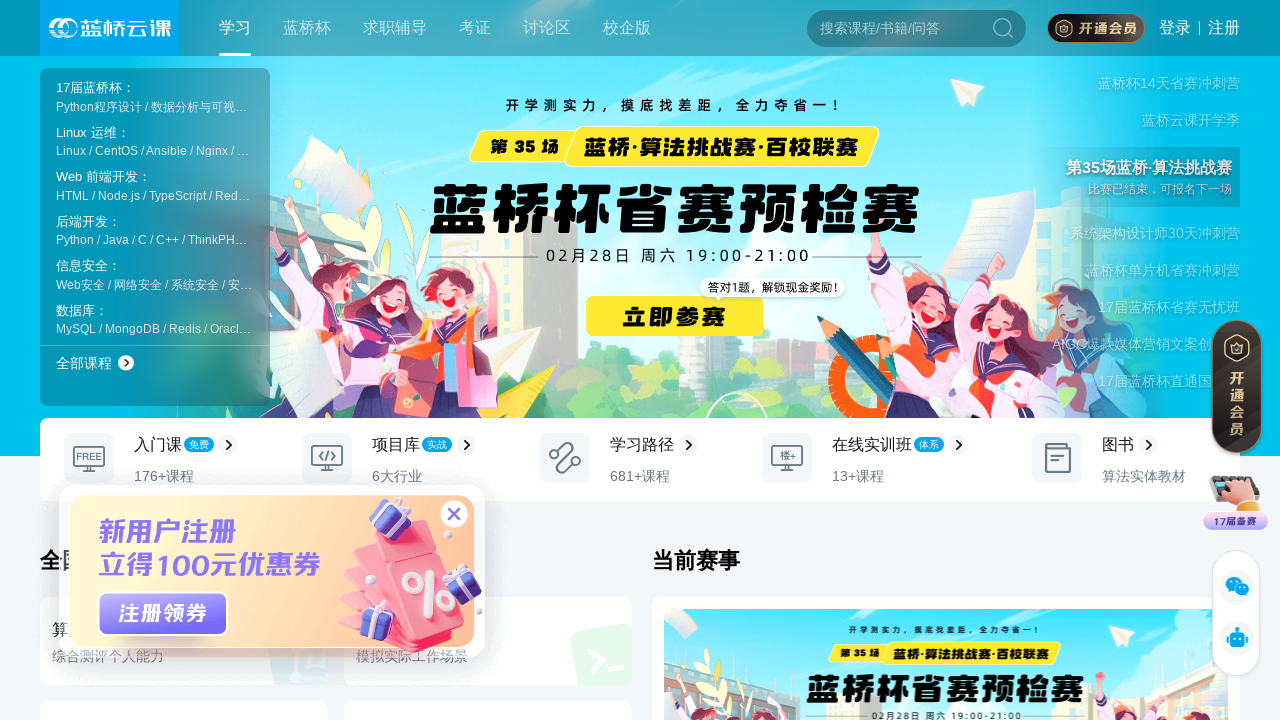